Navigates to a football statistics page, selects "All matches" view, filters by Japan, and verifies that match data is displayed

Starting URL: https://www.adamchoi.co.uk/overs/detailed

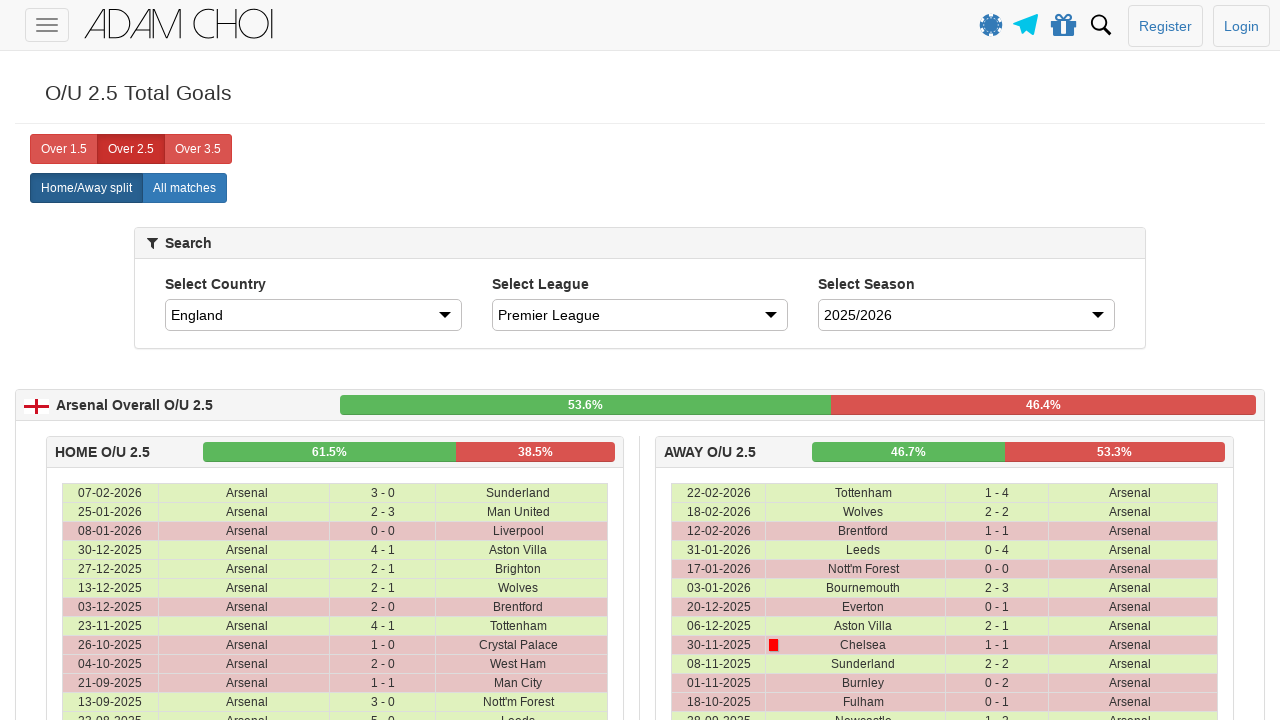

Clicked 'All matches' button to show all matches at (184, 188) on xpath=//label[@analytics-event='All matches']
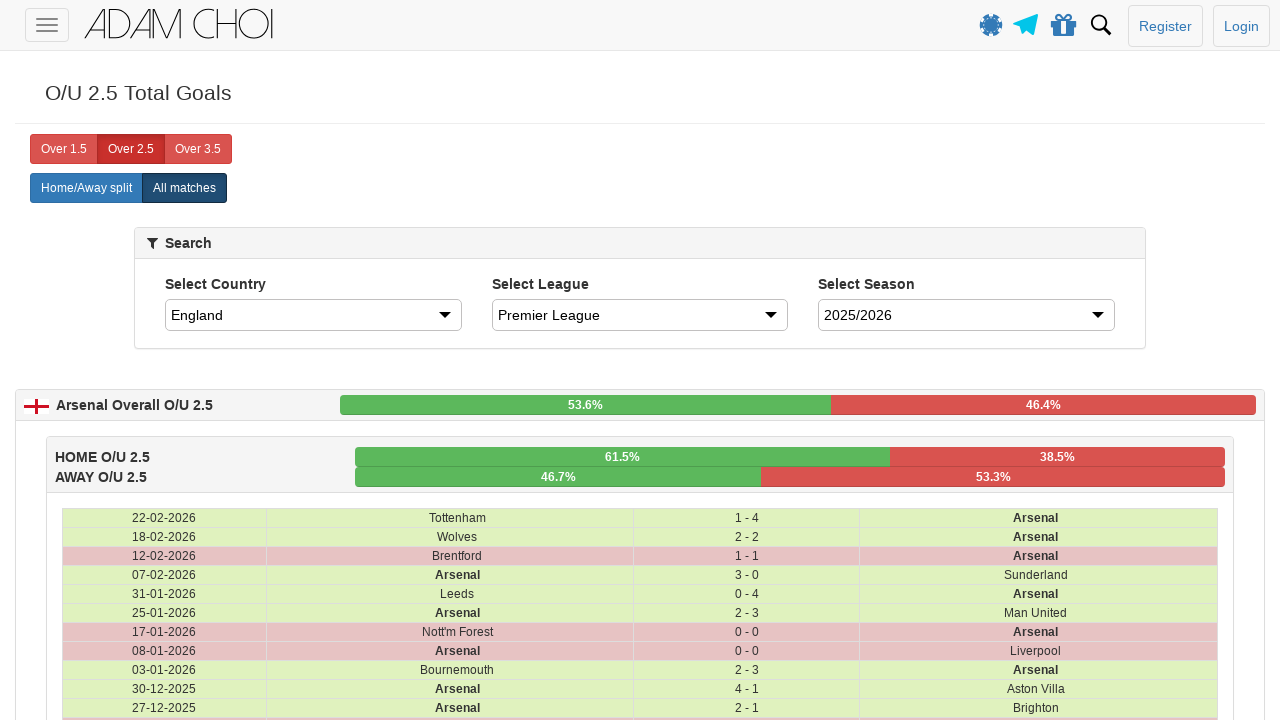

Selected 'Japan' from the country dropdown on #country
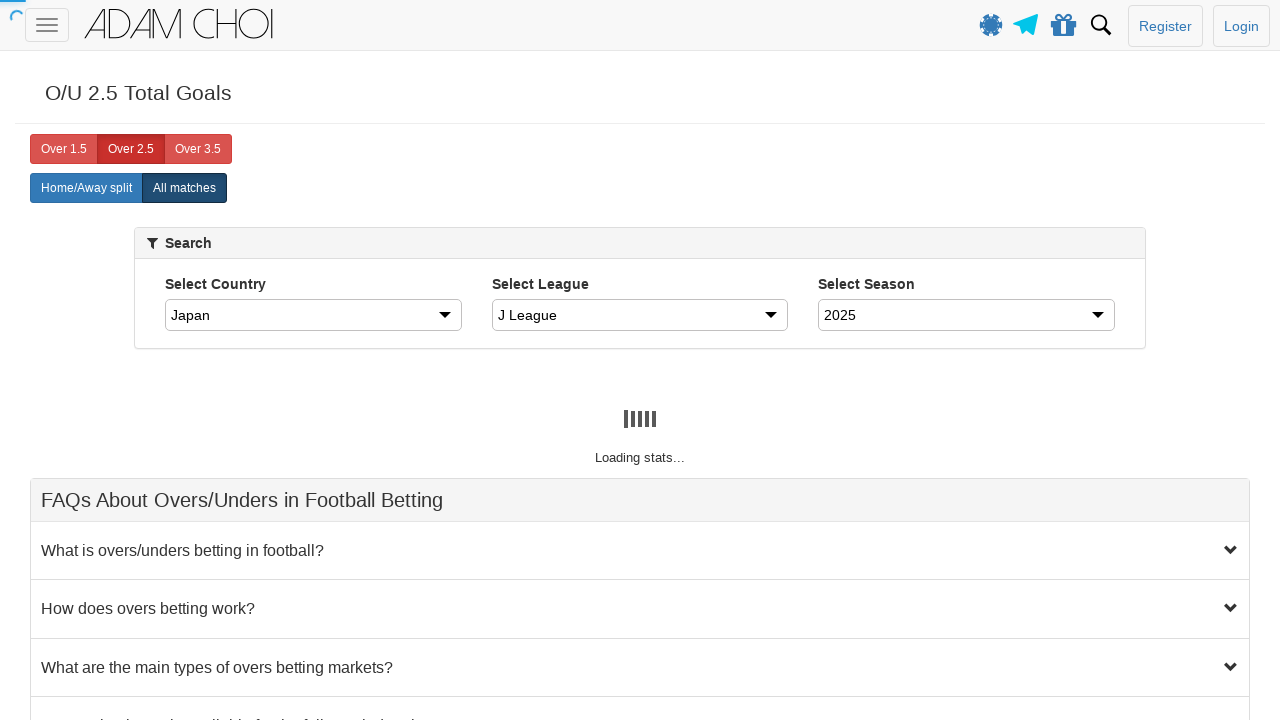

Waited 3 seconds for filtered results to load
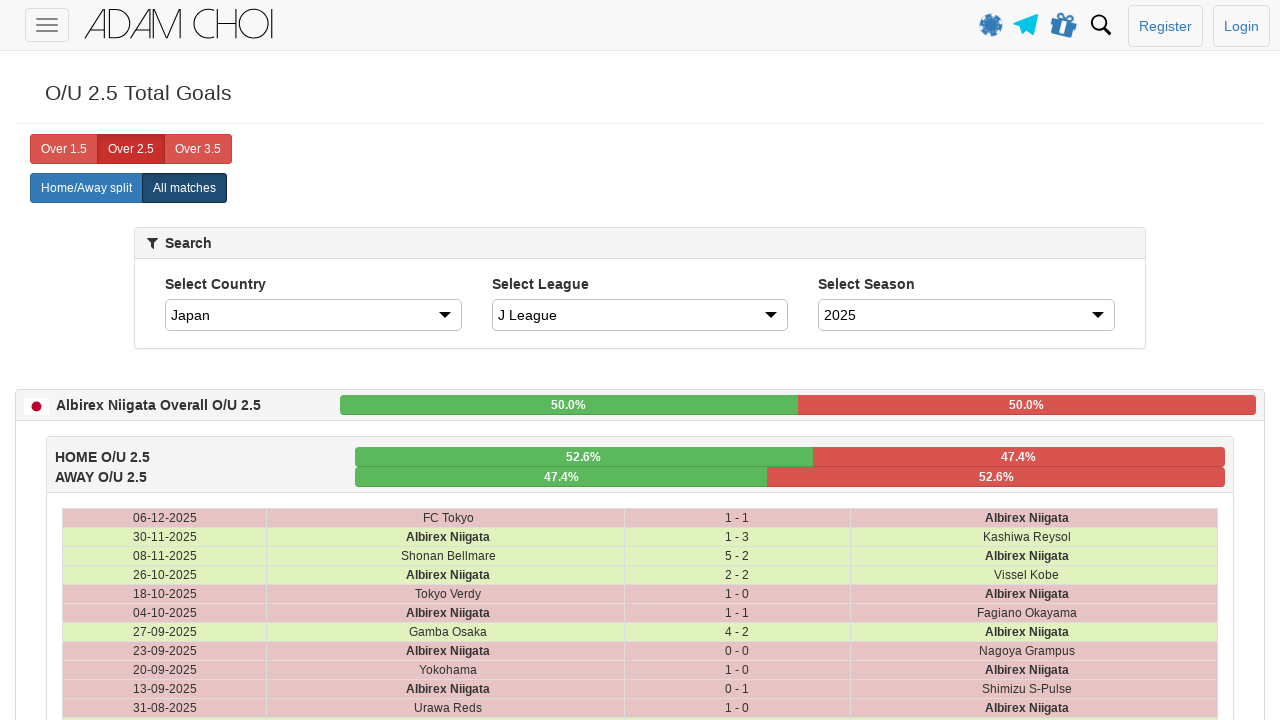

Verified that match data rows are displayed
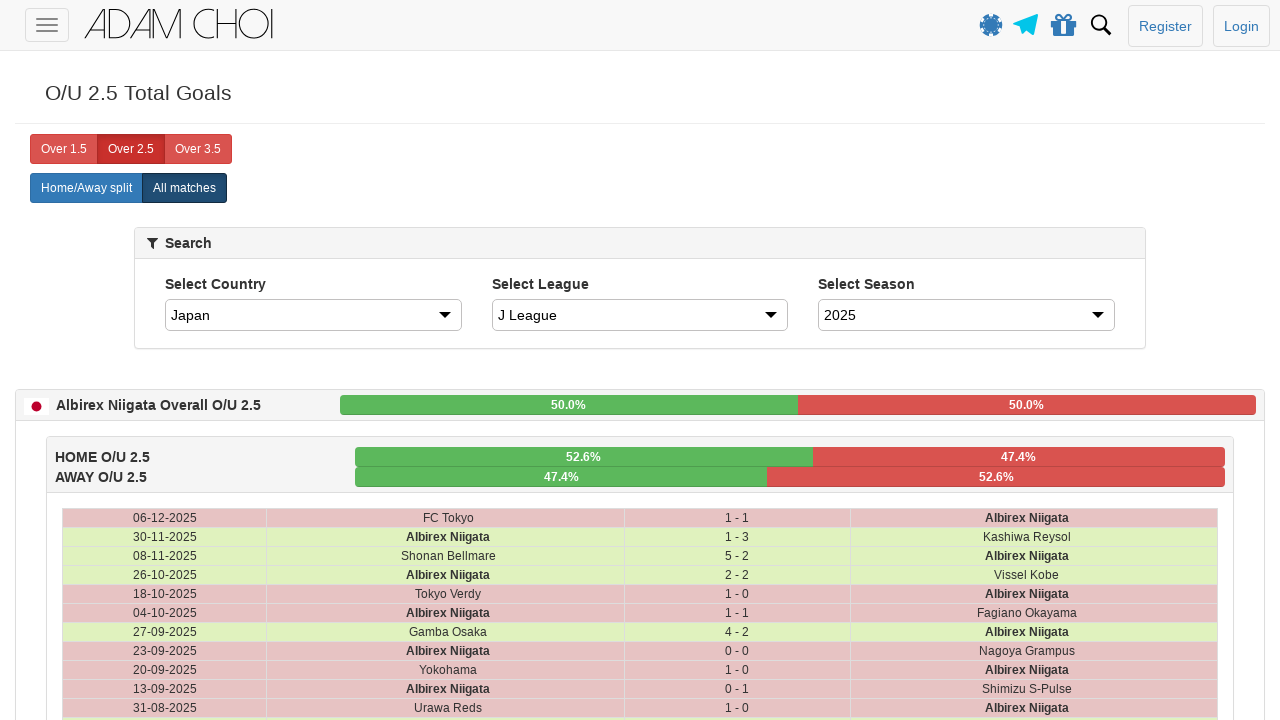

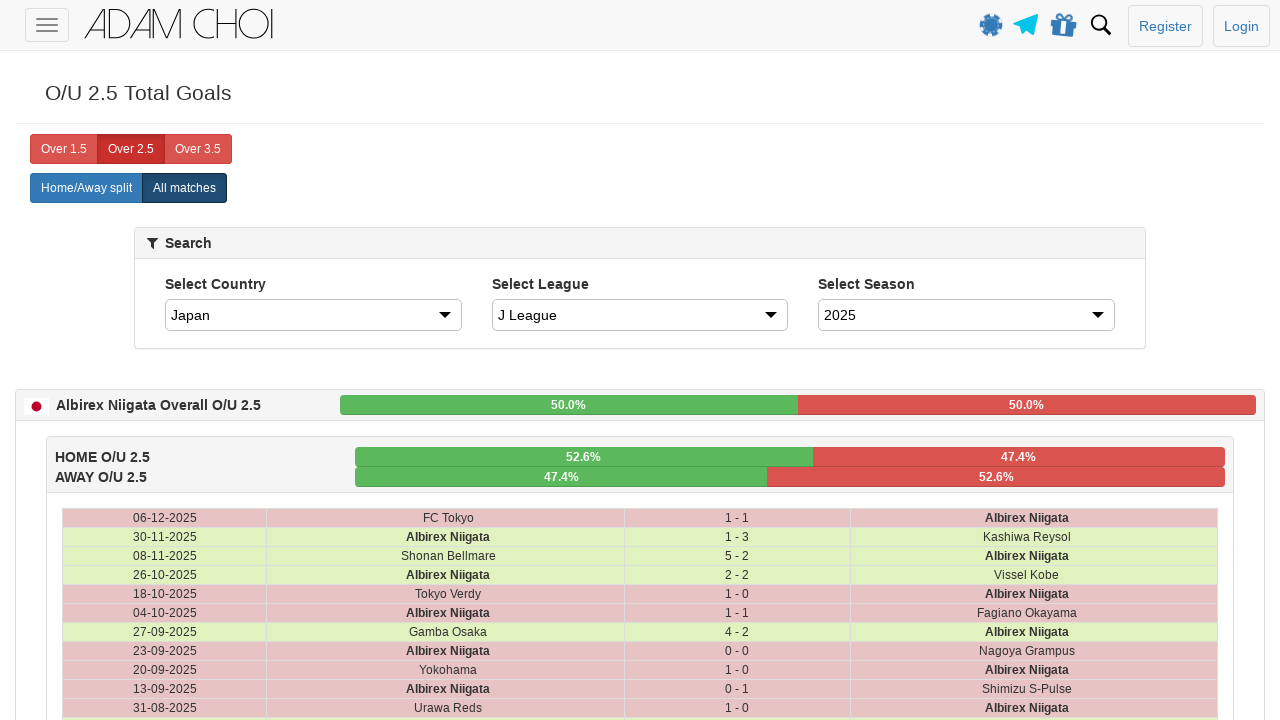